Navigates to SuperMicro BIOS support page and searches for a specific motherboard model using the search filter

Starting URL: https://www.supermicro.com/support/resources/bios_ipmi.php?type=BIOS

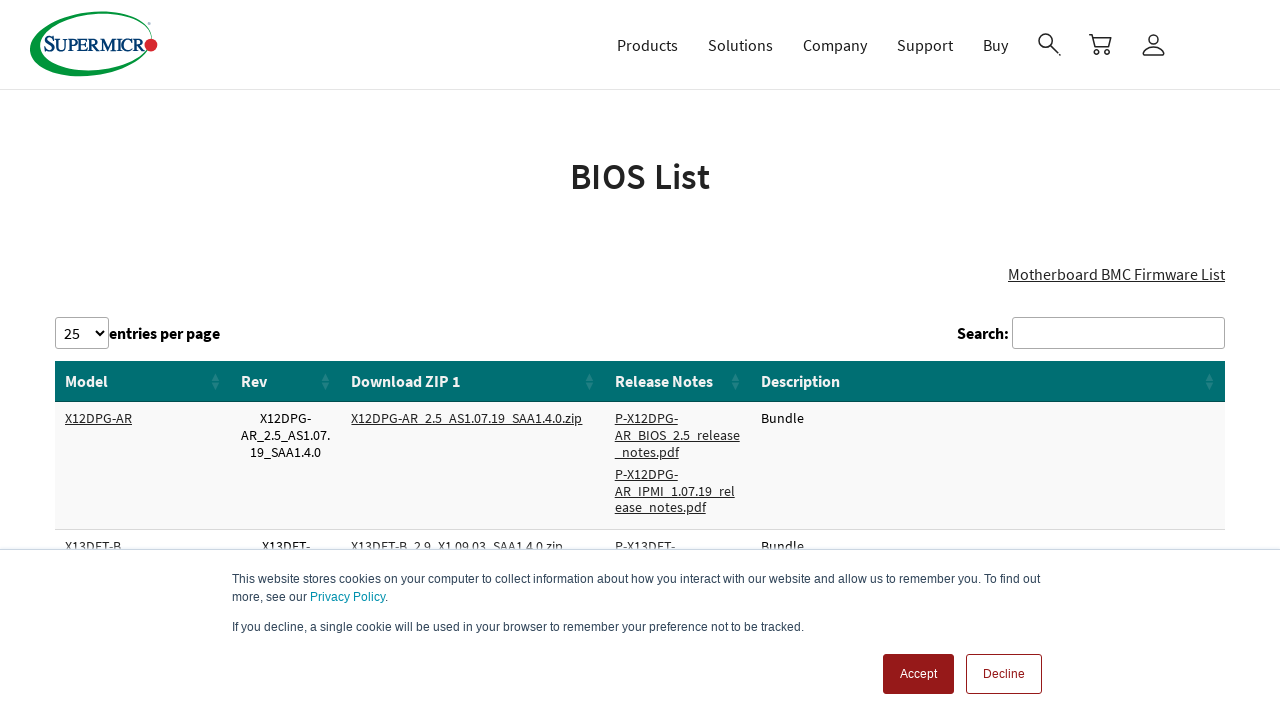

Wait for search input to be available on BIOS support page
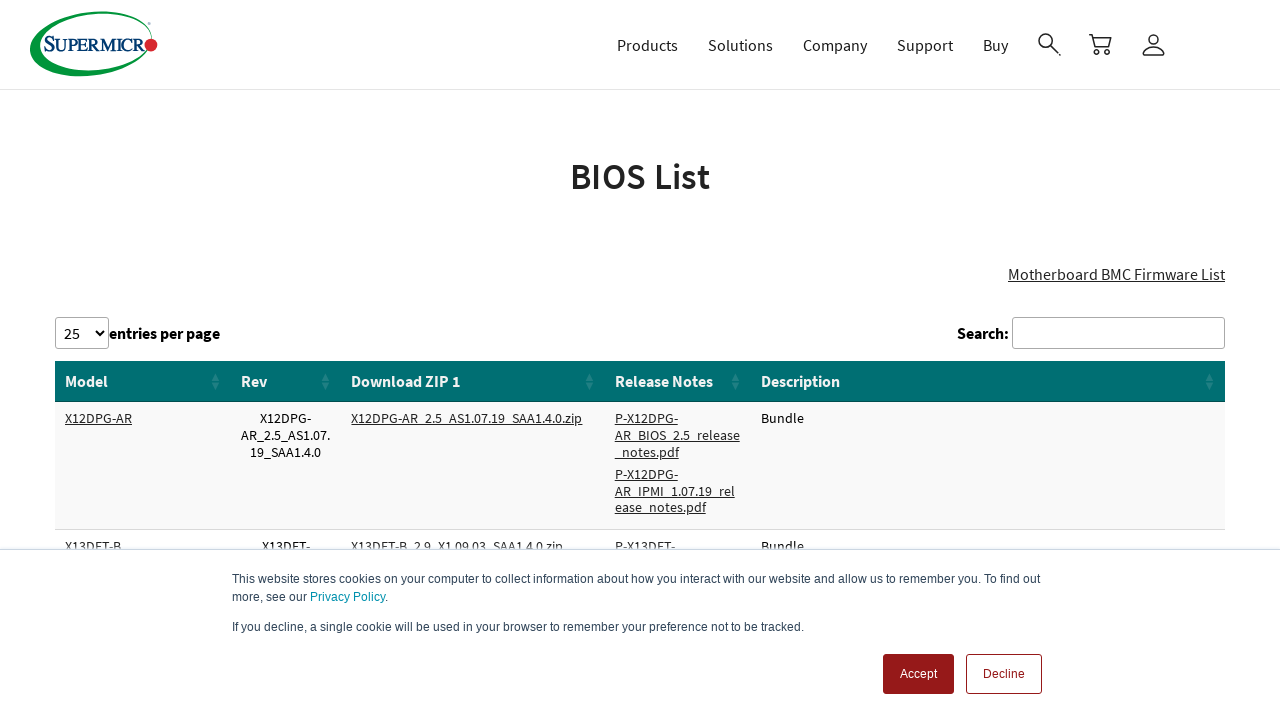

Entered motherboard model 'X11DPH-T' in search filter on input[type="search"][aria-controls="DataTables_Table_0"]
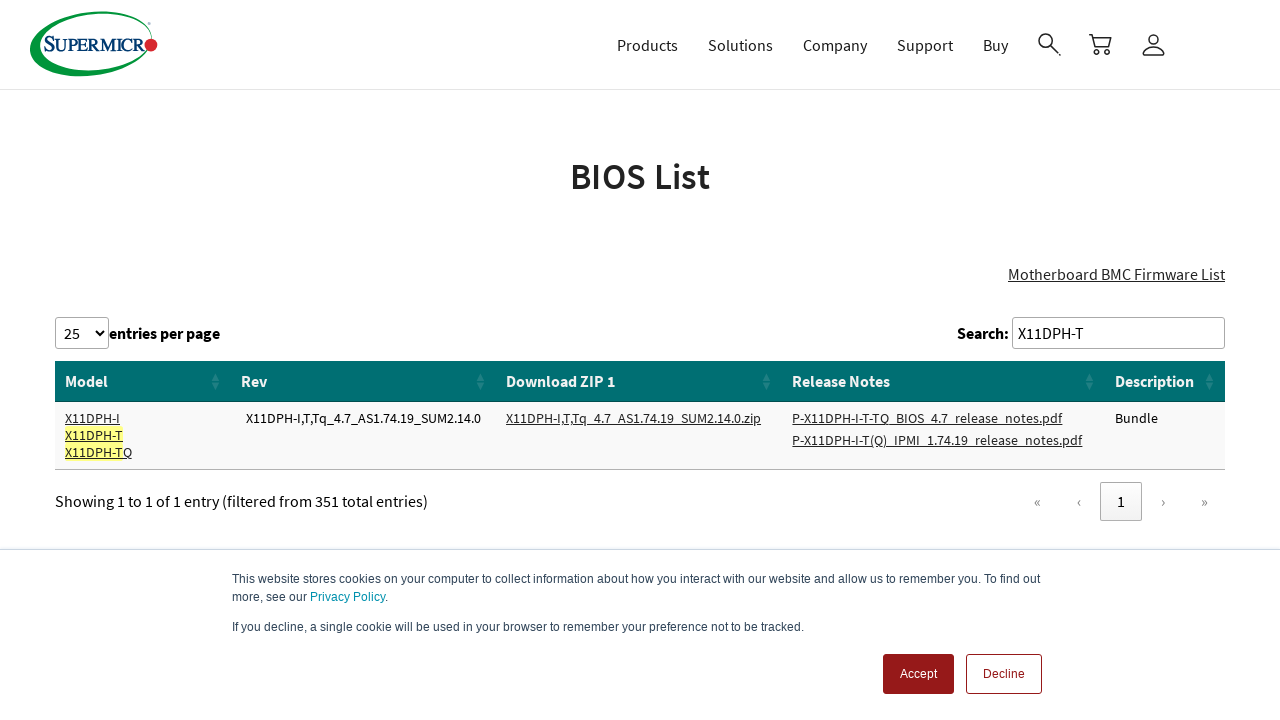

Filtered results appeared for X11DPH-T motherboard
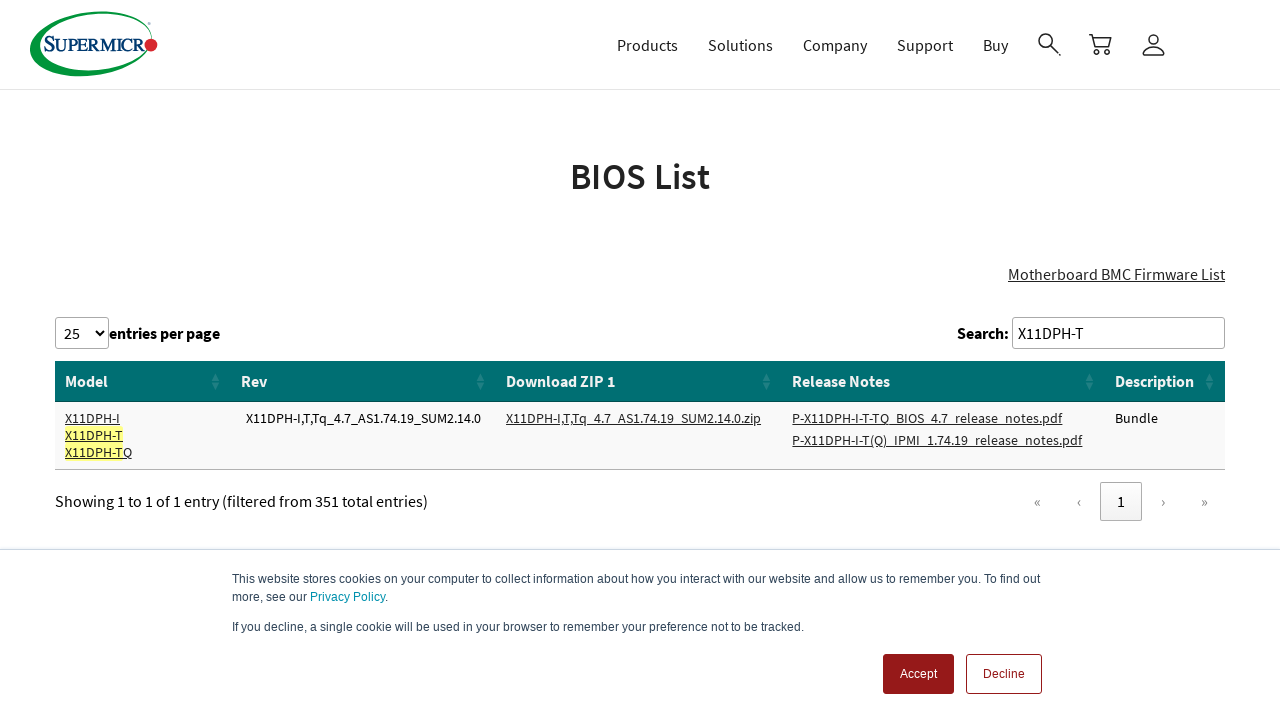

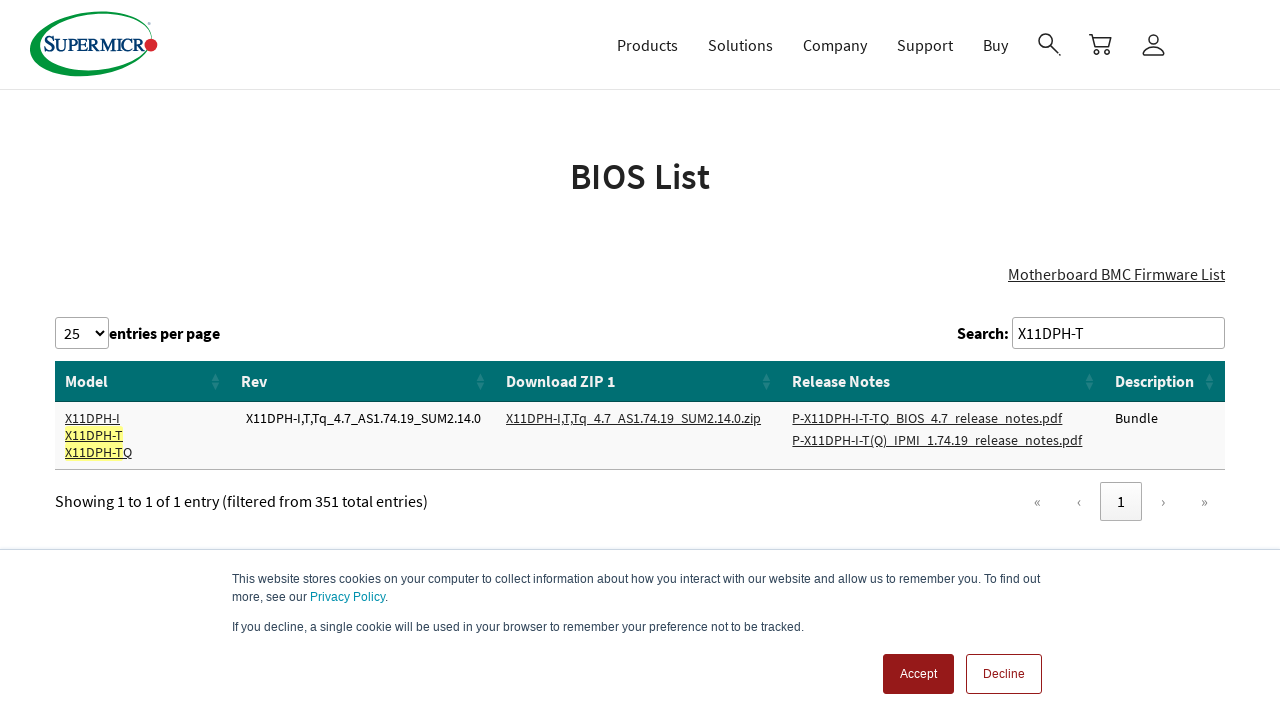